Navigates to an e-commerce site, goes to the products section, scrolls down and clicks on the first product

Starting URL: https://www.automationexercise.com

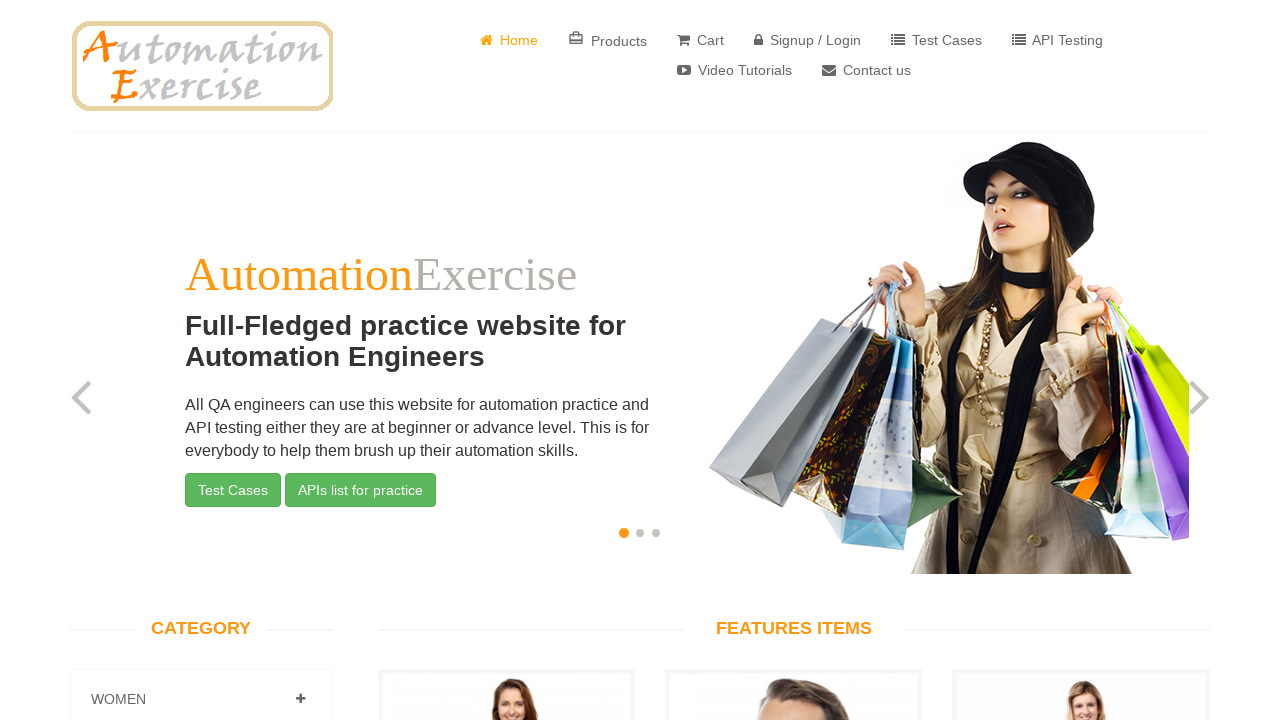

Clicked on Products section at (608, 40) on a[href='/products']
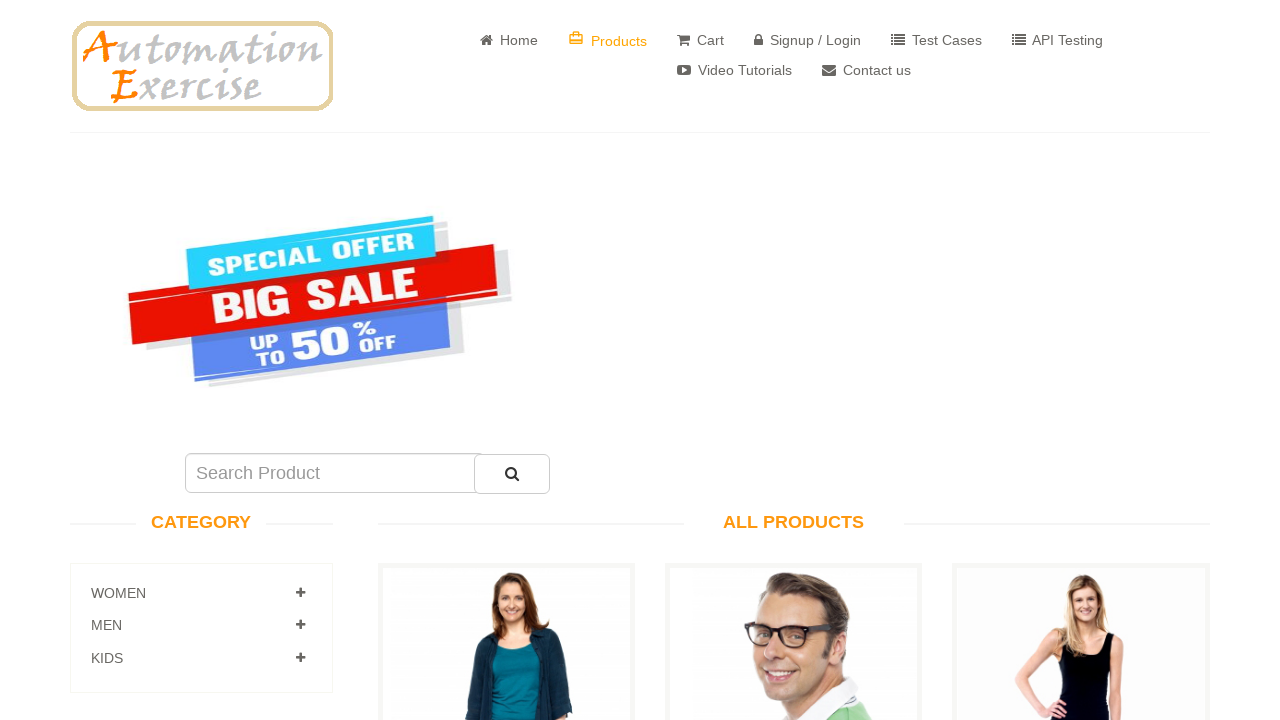

Scrolled down the page using PageDown
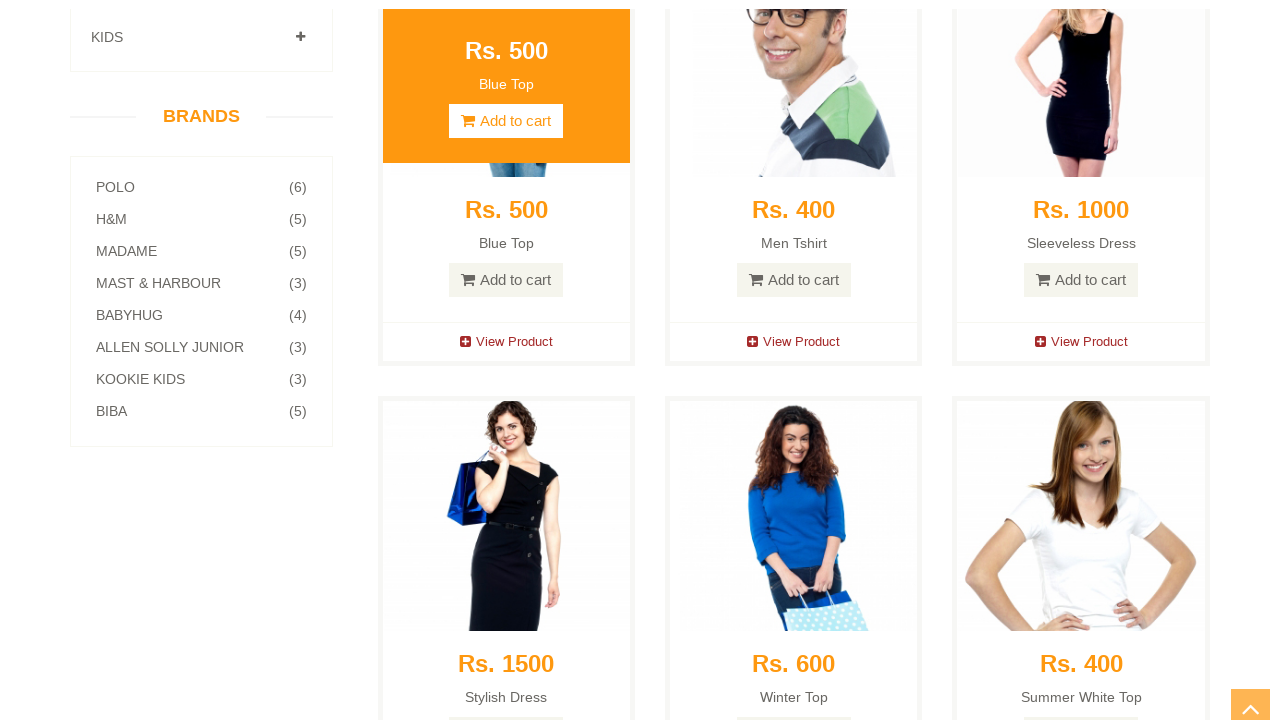

Clicked on the first product at (506, 361) on a[data-product-id='1']
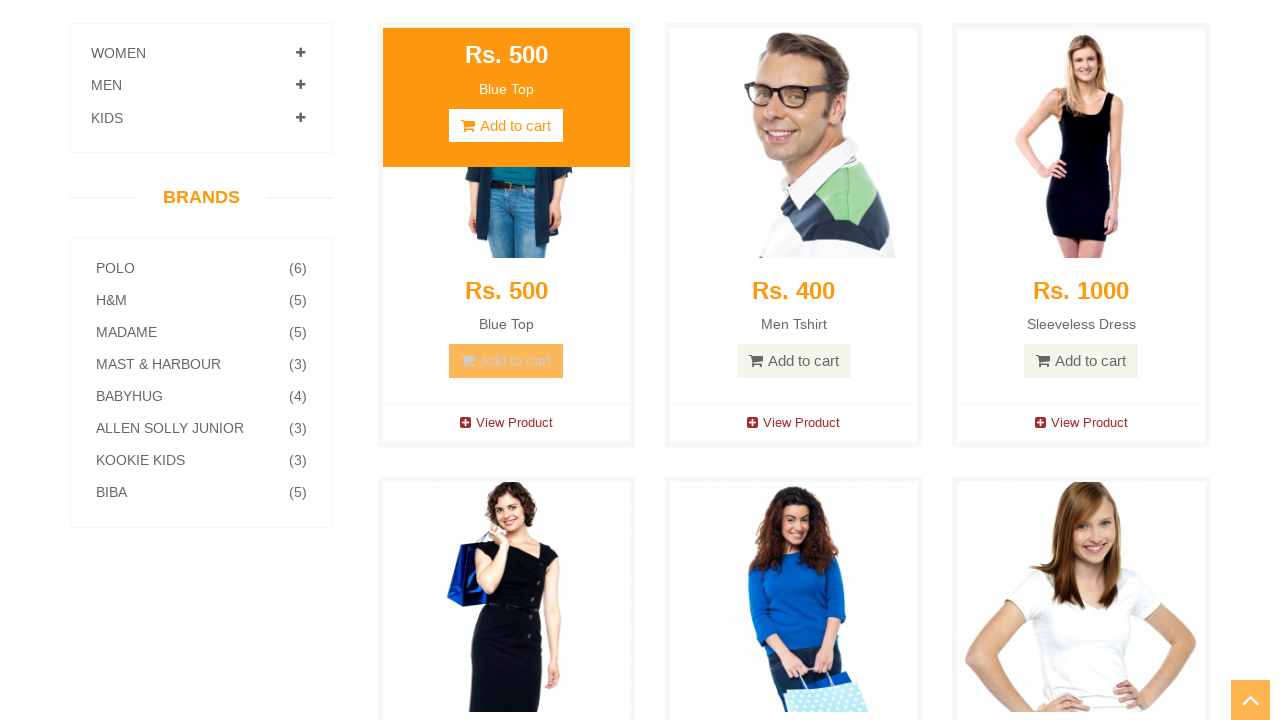

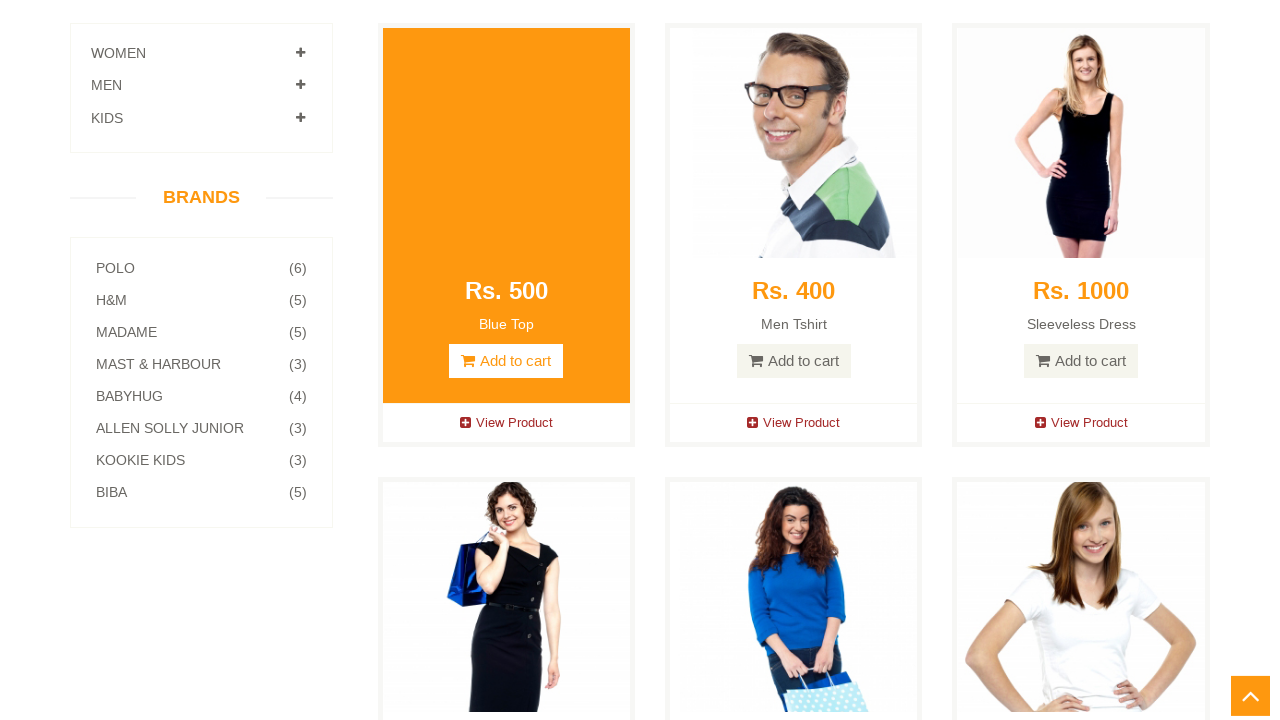